Tests dynamic loading by clicking a start button and waiting for a finish element to appear

Starting URL: https://the-internet.herokuapp.com/dynamic_loading/2

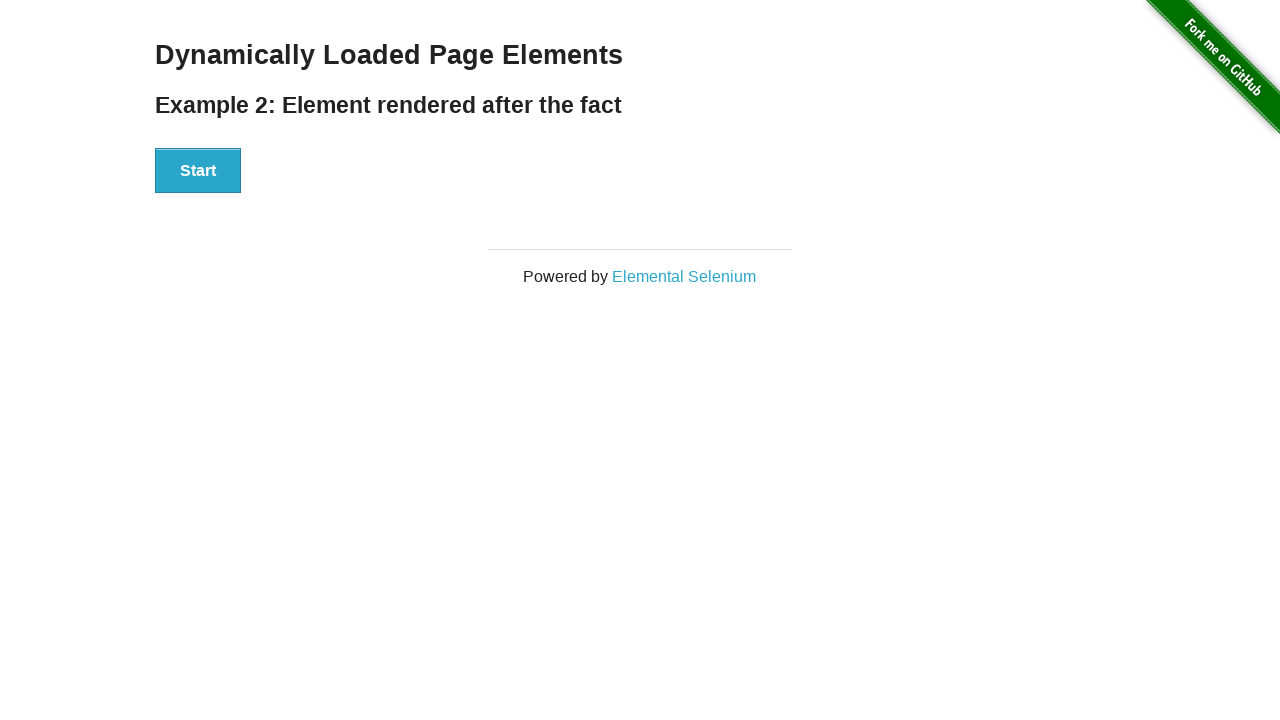

Clicked the Start button to trigger dynamic loading at (198, 171) on xpath=//button[text()='Start']
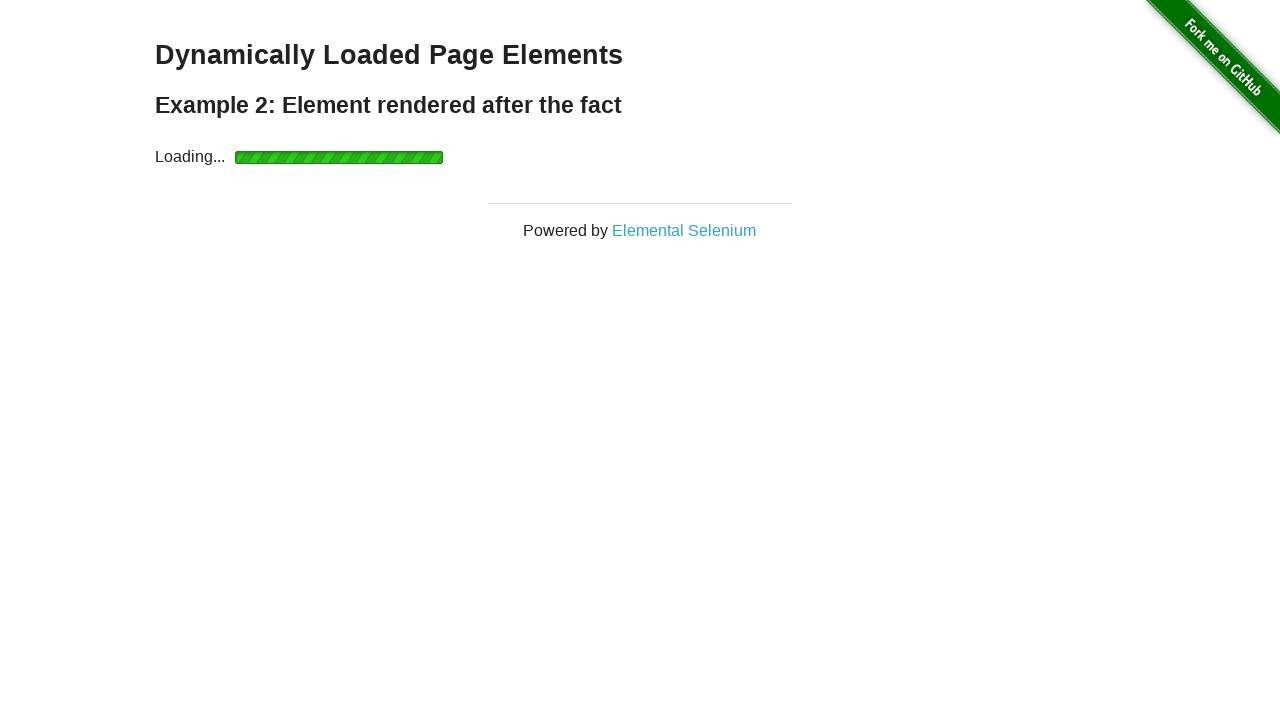

Waited for finish element to appear and become visible
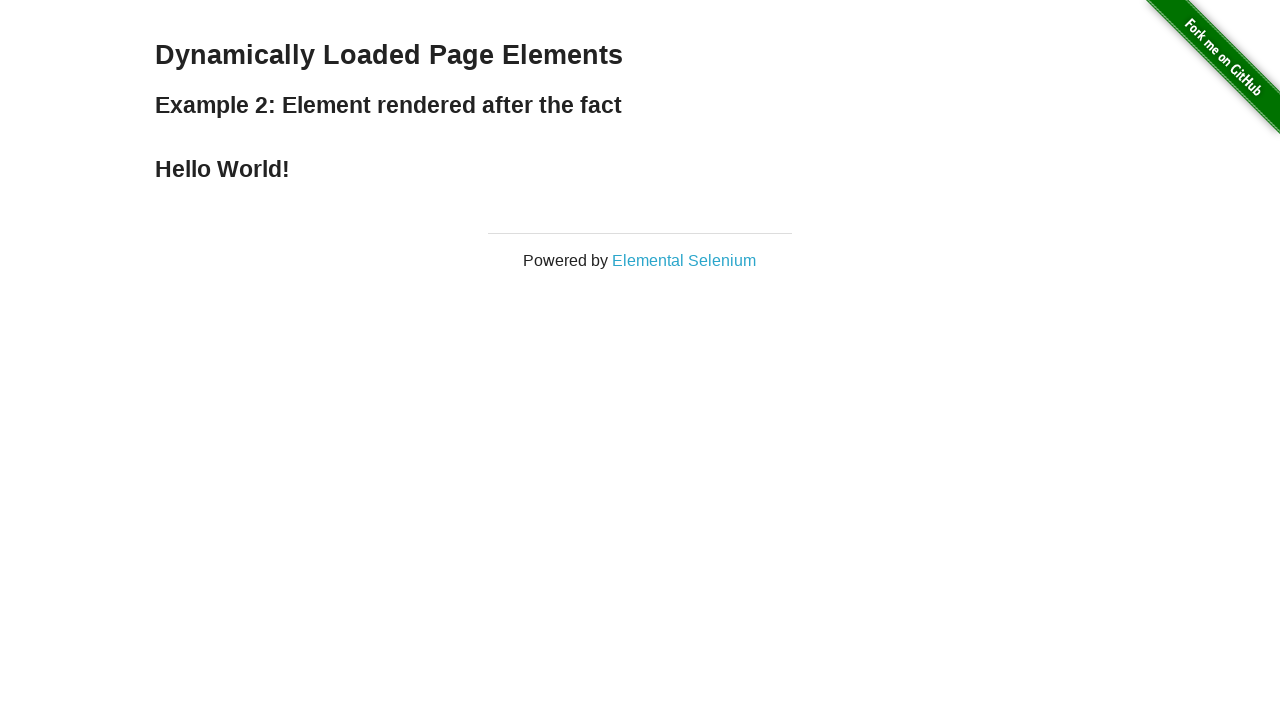

Verified that the finish element is displayed
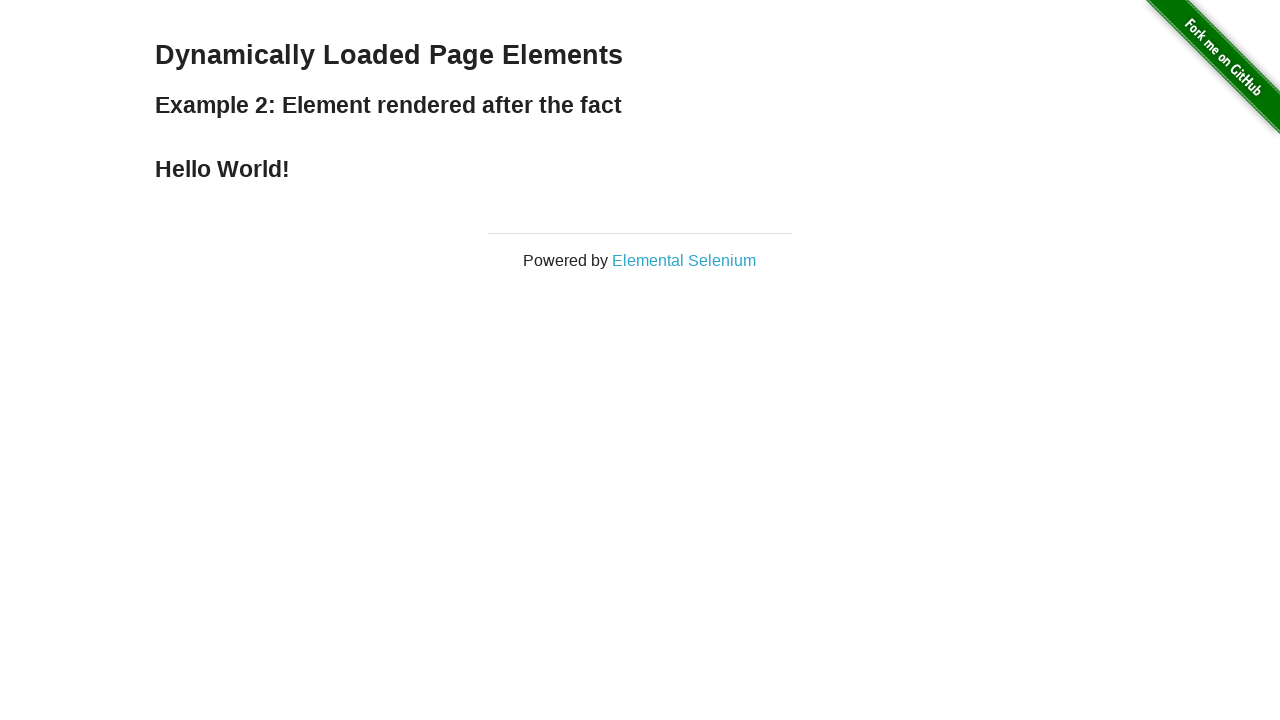

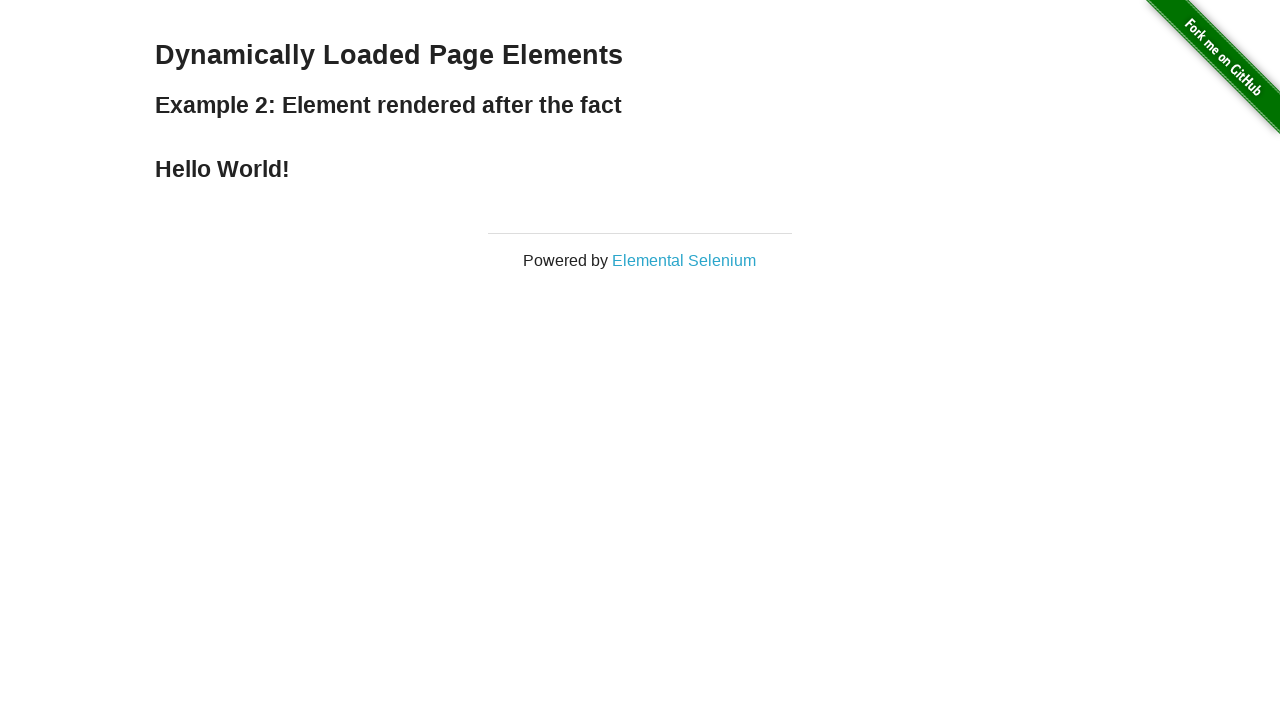